Verifies all main pages have required meta tags including charset, viewport, description, and title

Starting URL: https://jonathanbell.github.io/

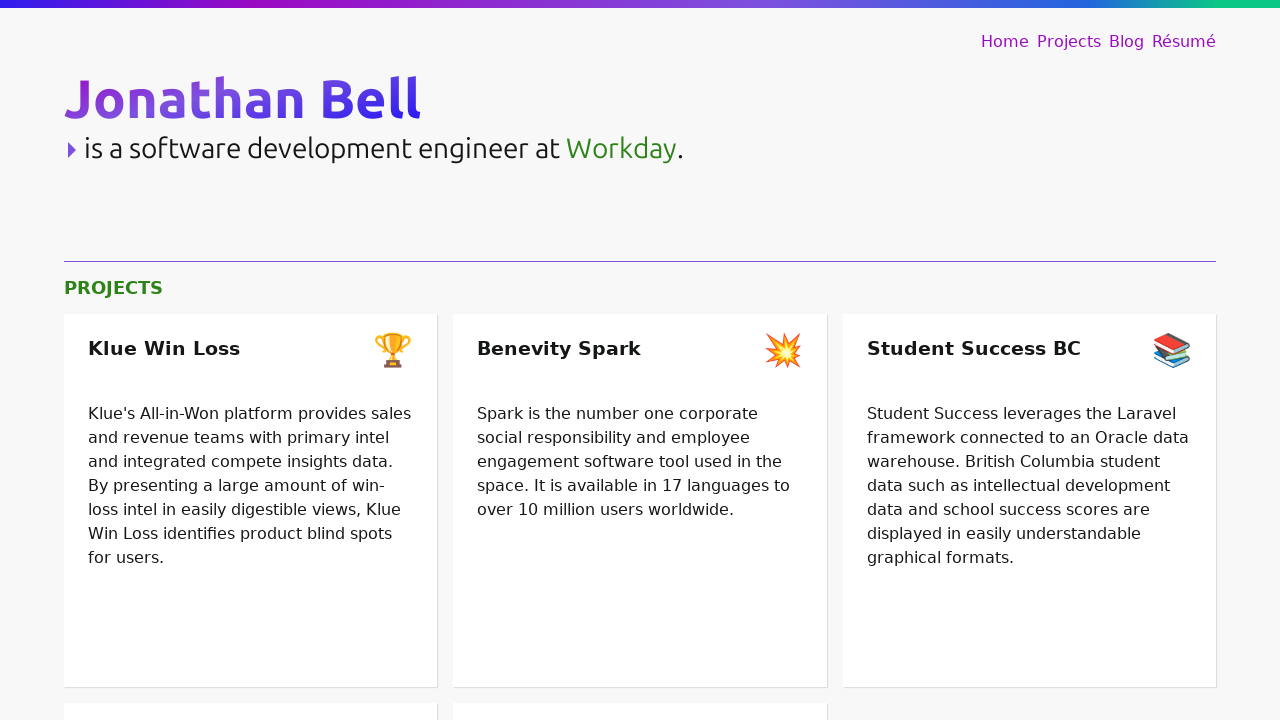

Verified charset meta tag exists on homepage
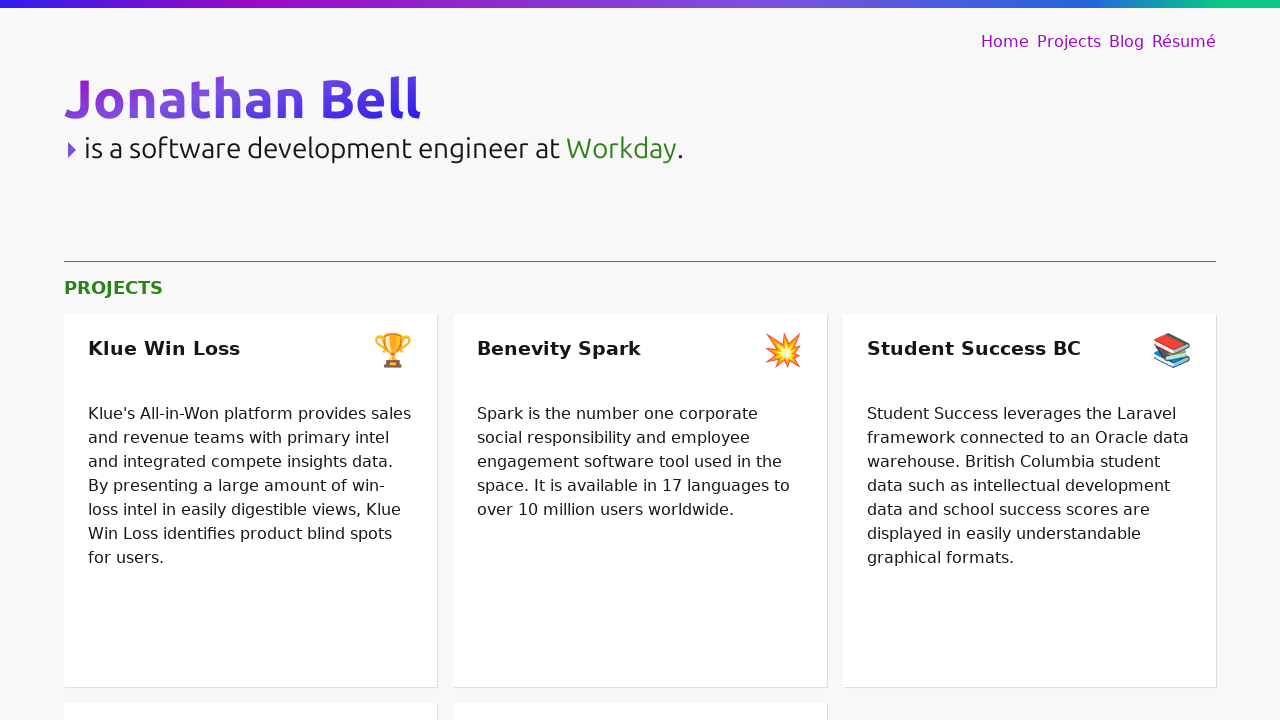

Verified viewport meta tag exists on homepage
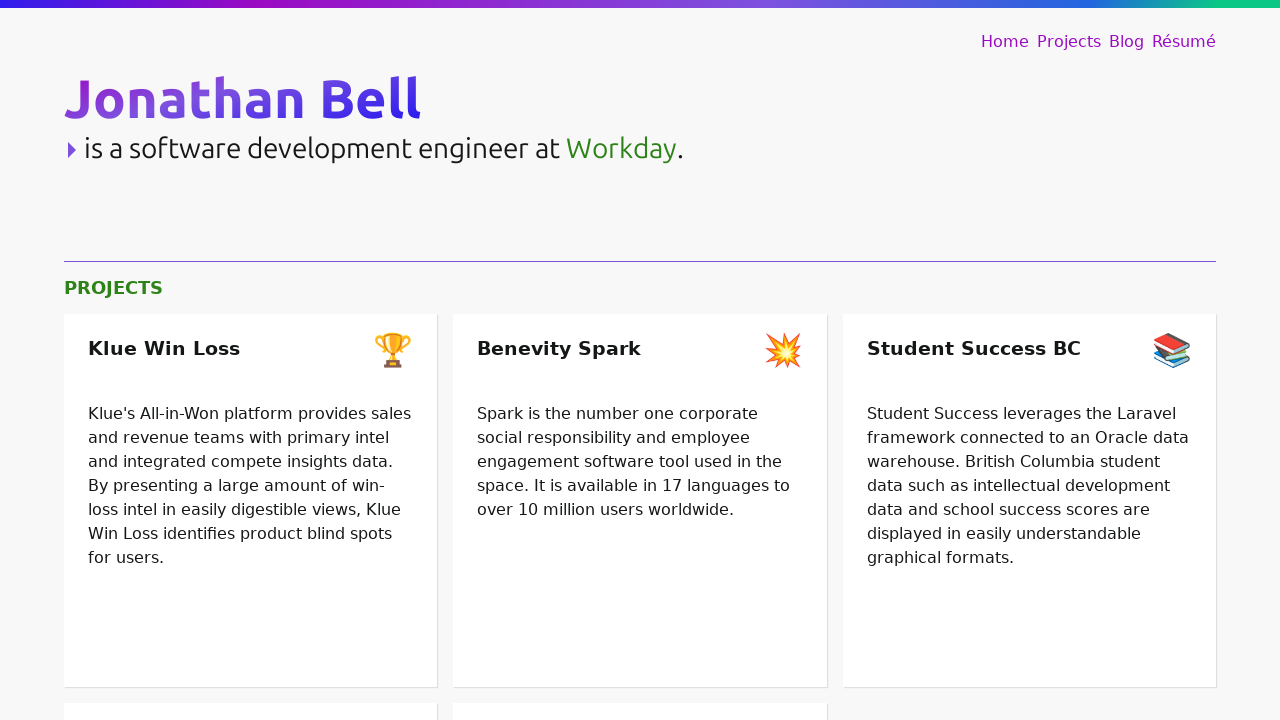

Verified description meta tag exists on homepage
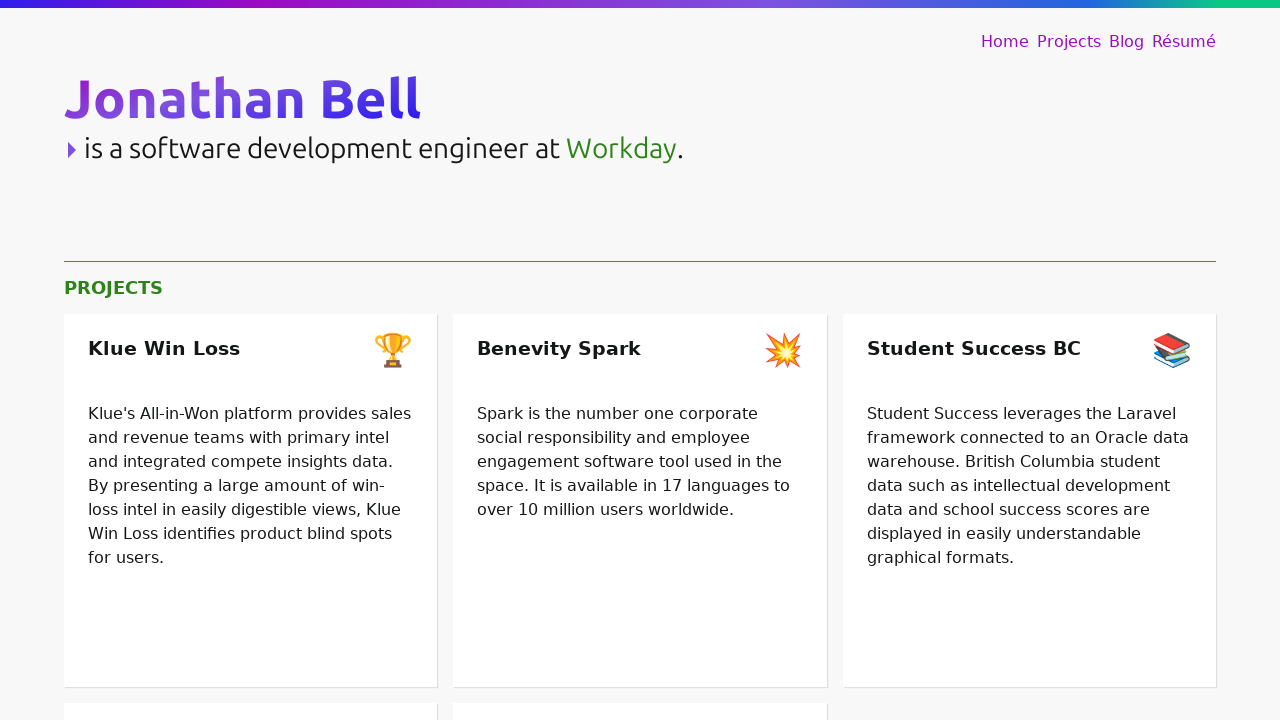

Retrieved page title from homepage
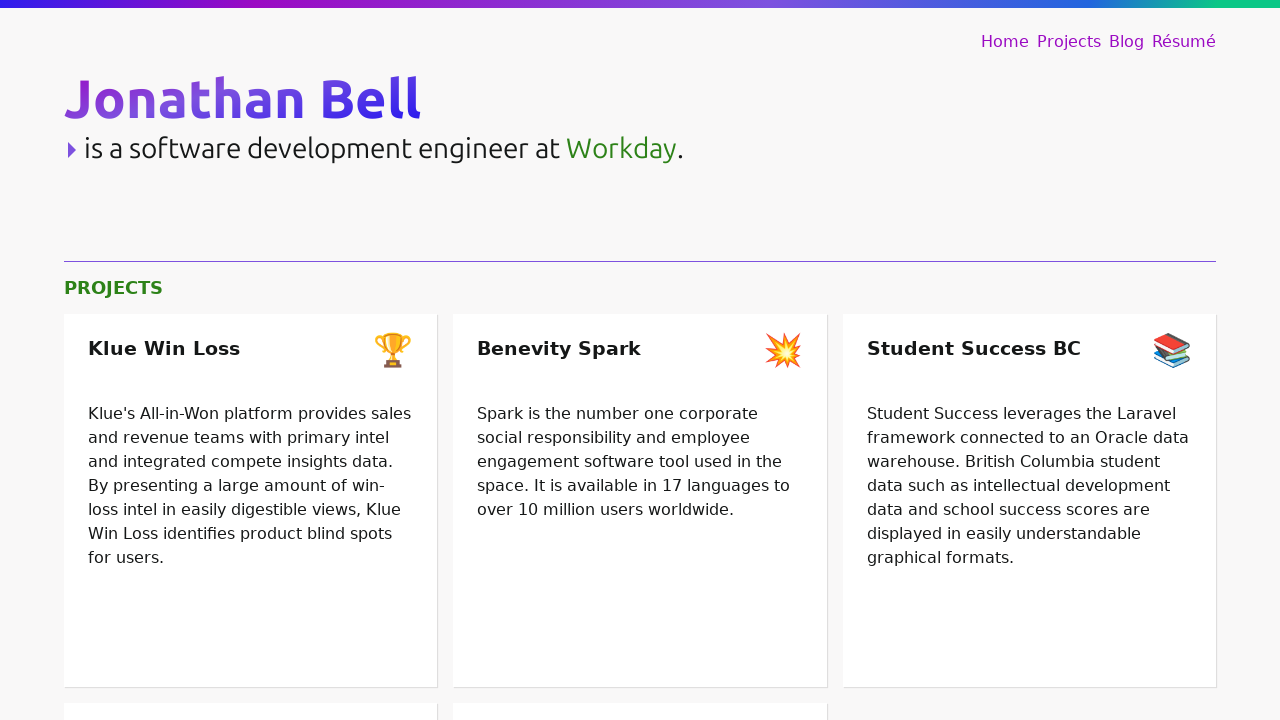

Verified page title is not empty on homepage
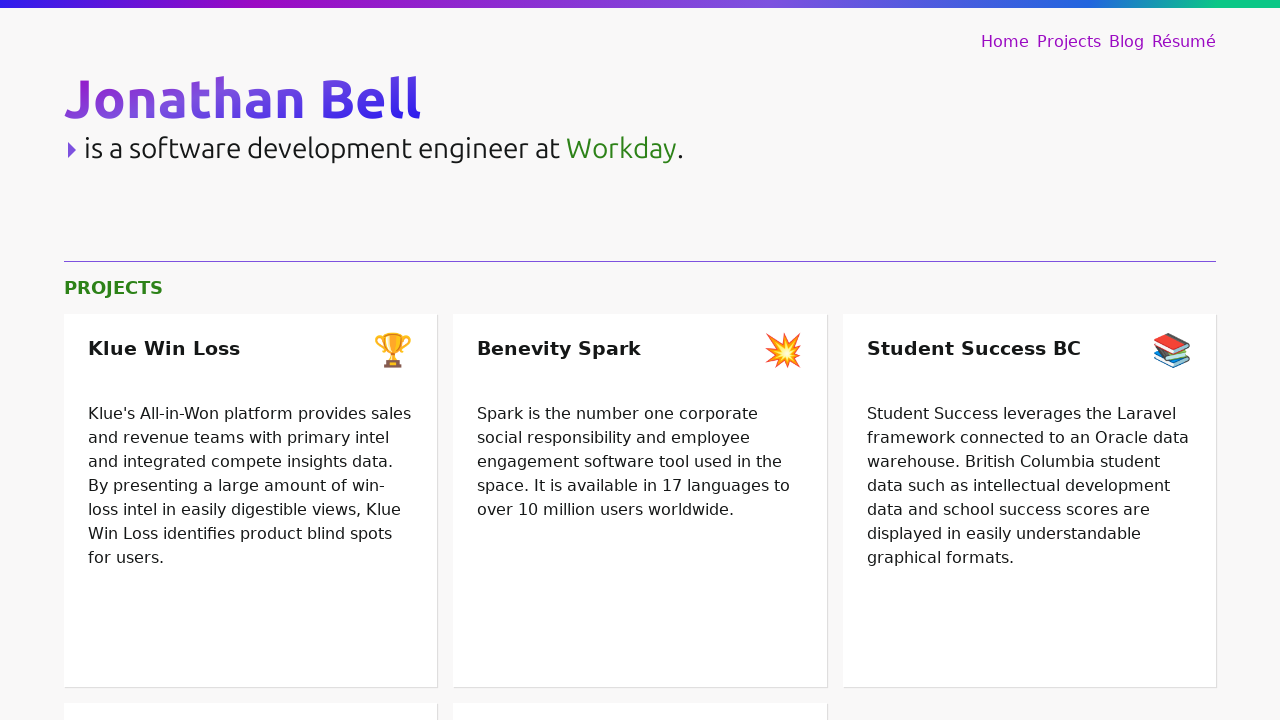

Verified 'Jonathan Bell' is in page title on homepage
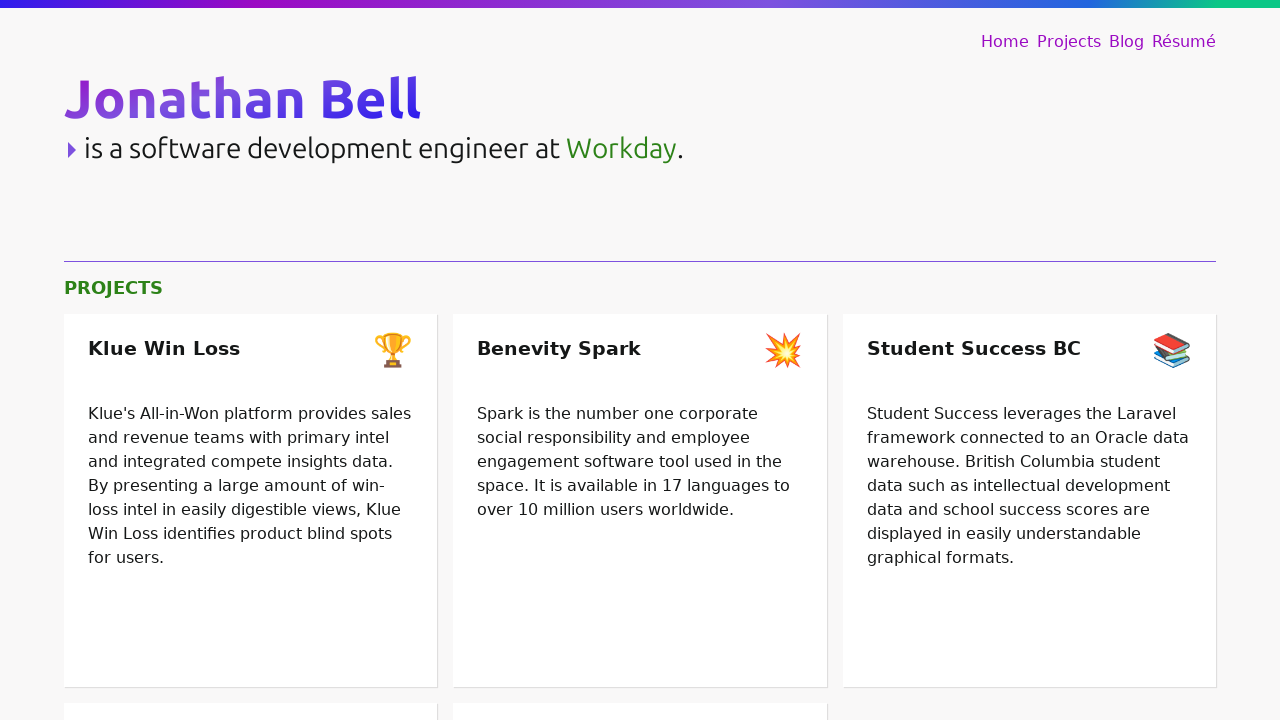

Navigated to blog page
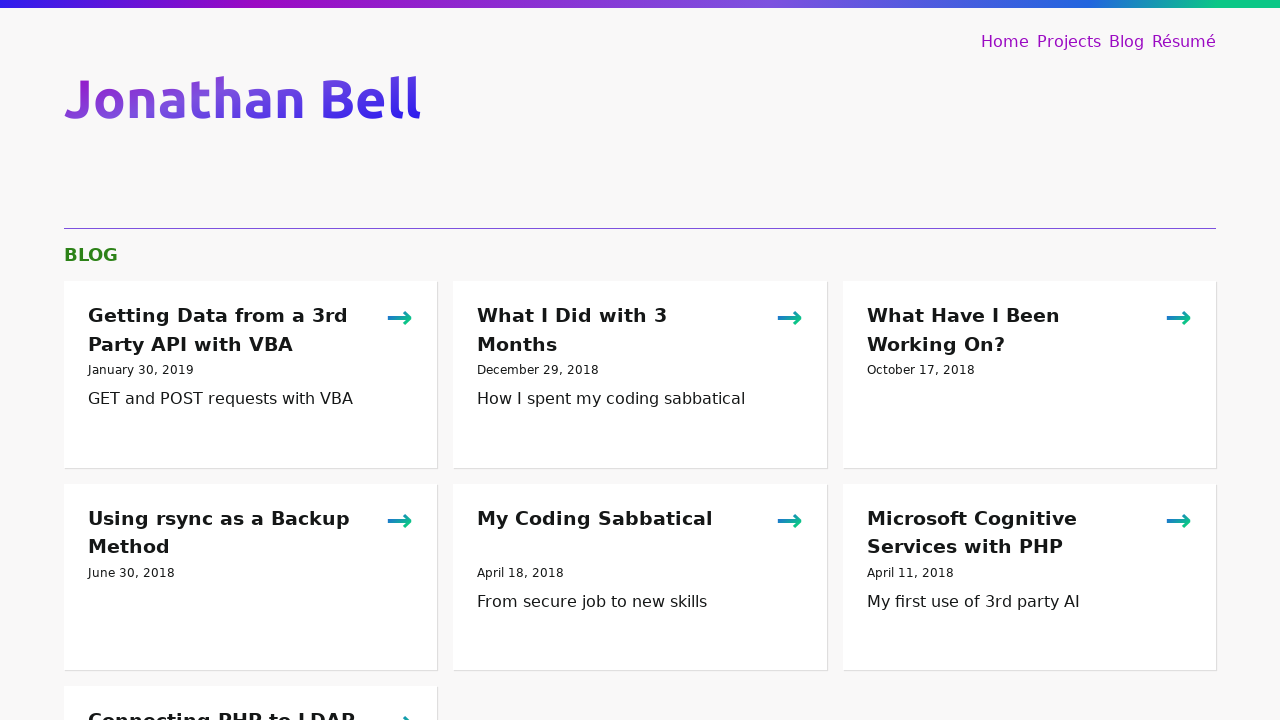

Verified charset meta tag exists on blog page
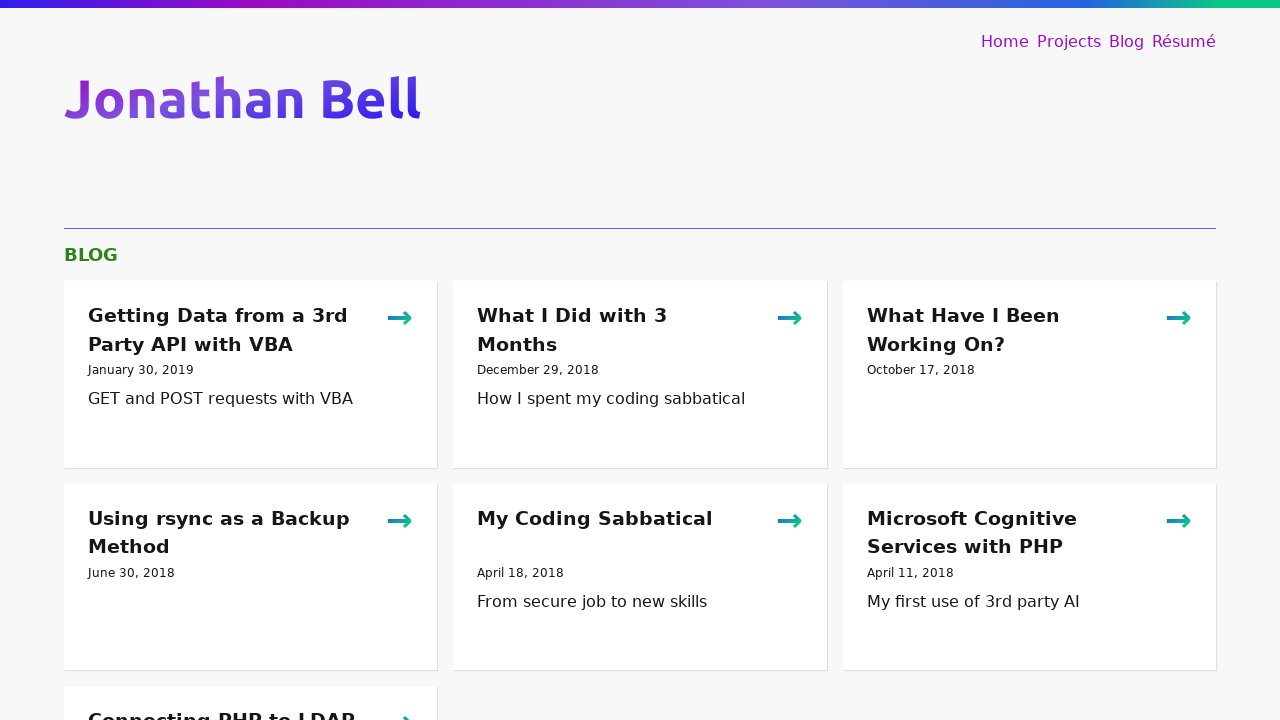

Verified viewport meta tag exists on blog page
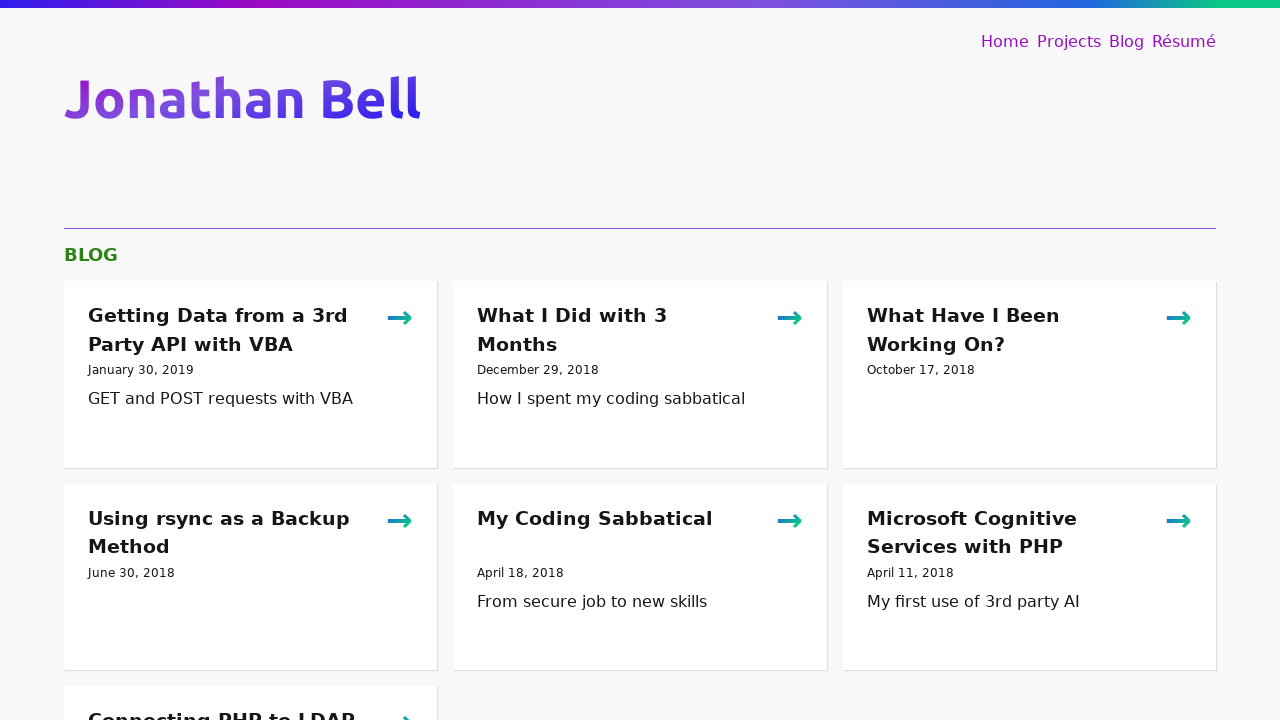

Verified description meta tag exists on blog page
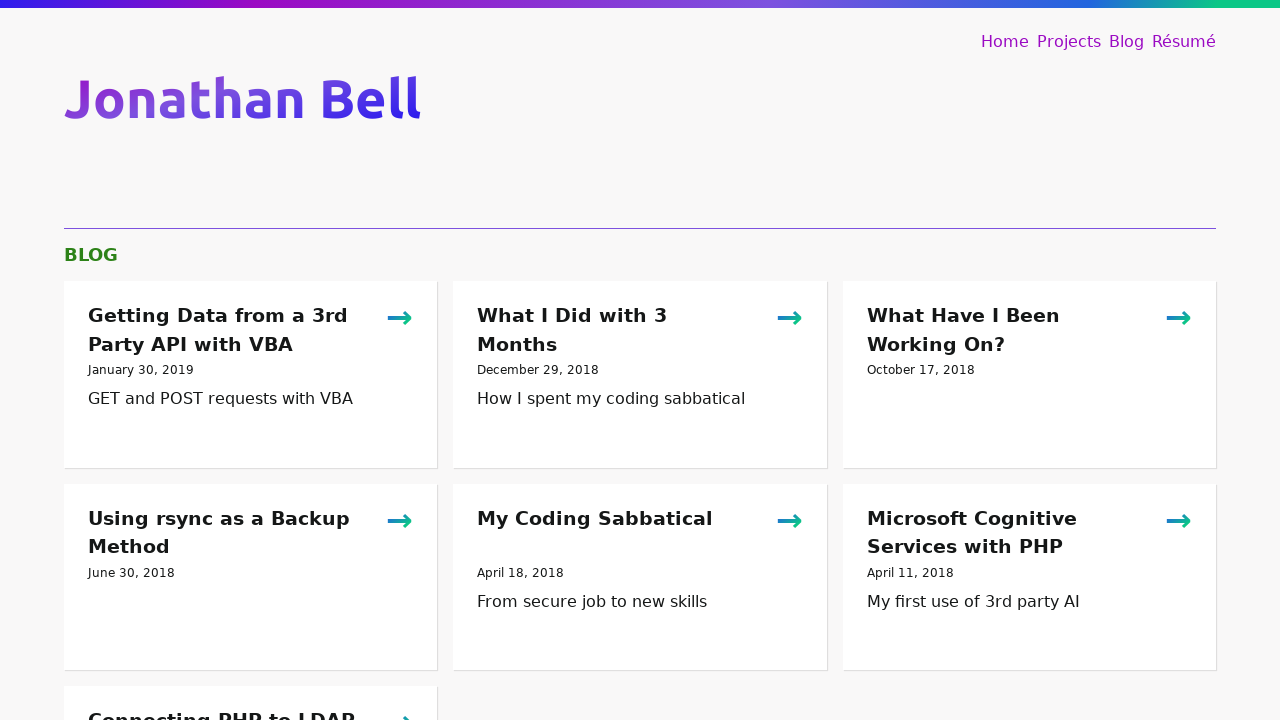

Retrieved page title from blog page
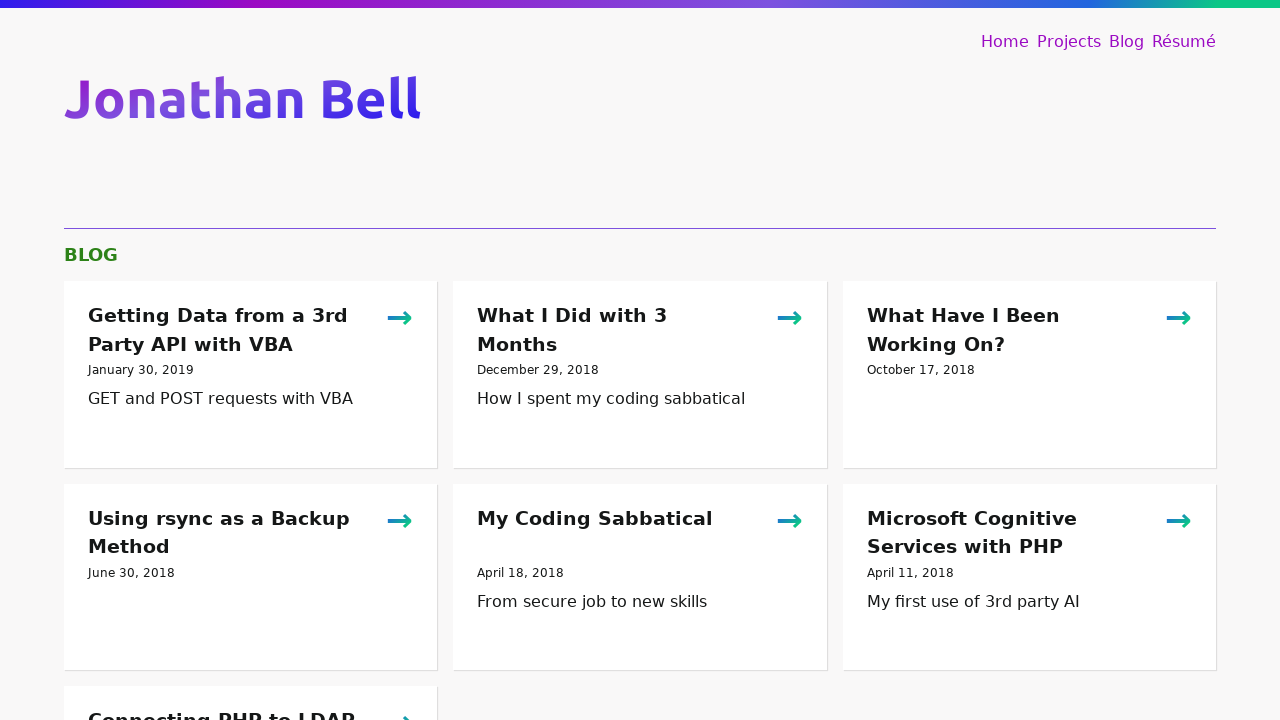

Verified page title is not empty on blog page
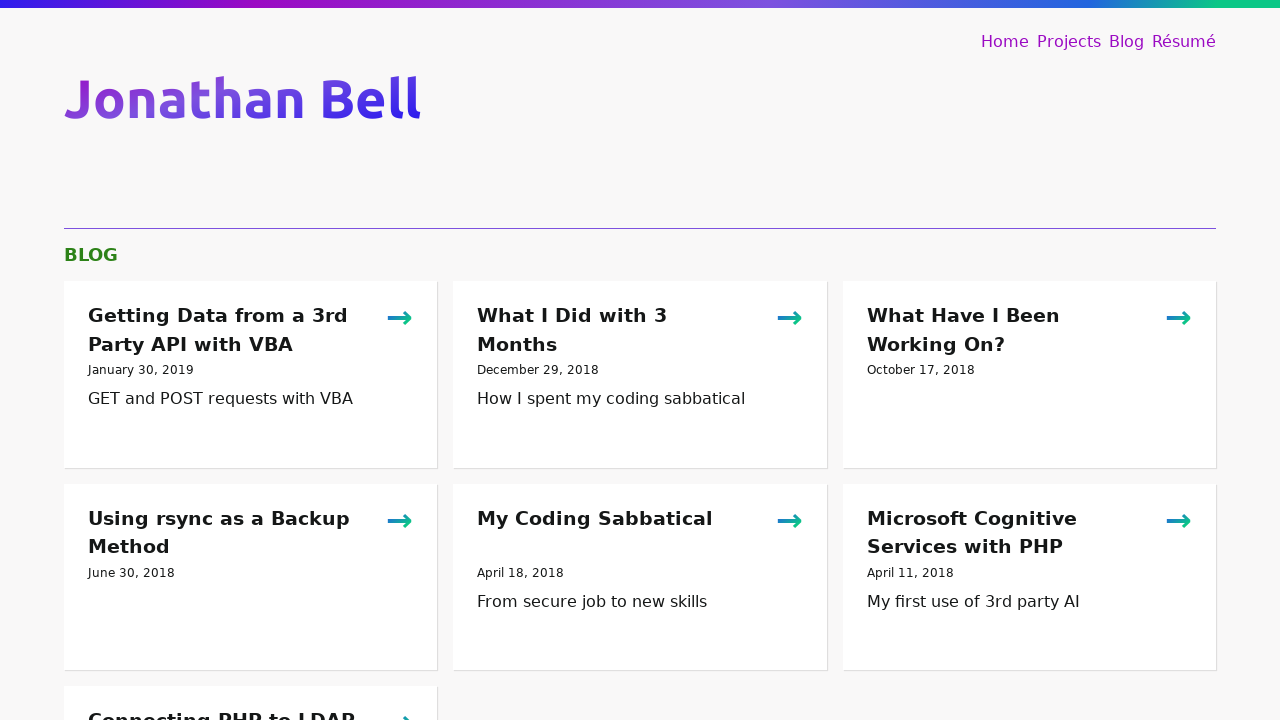

Verified 'Jonathan Bell' is in page title on blog page
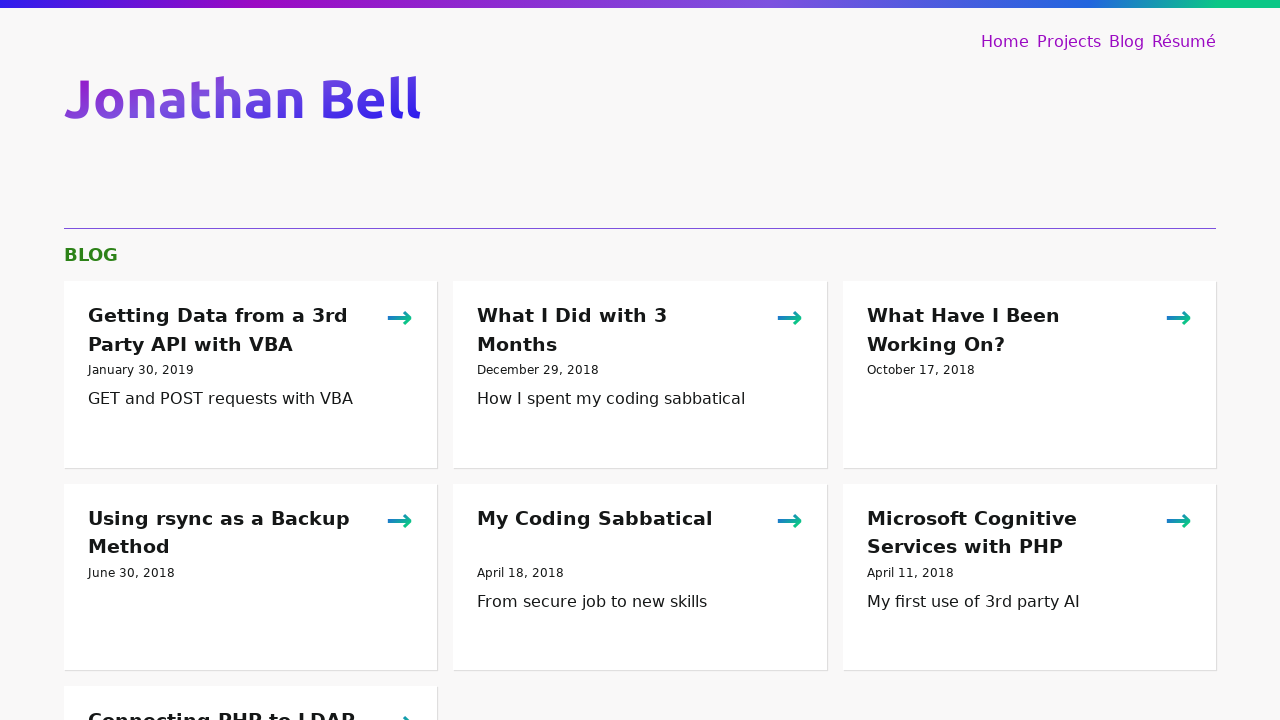

Navigated to CV page
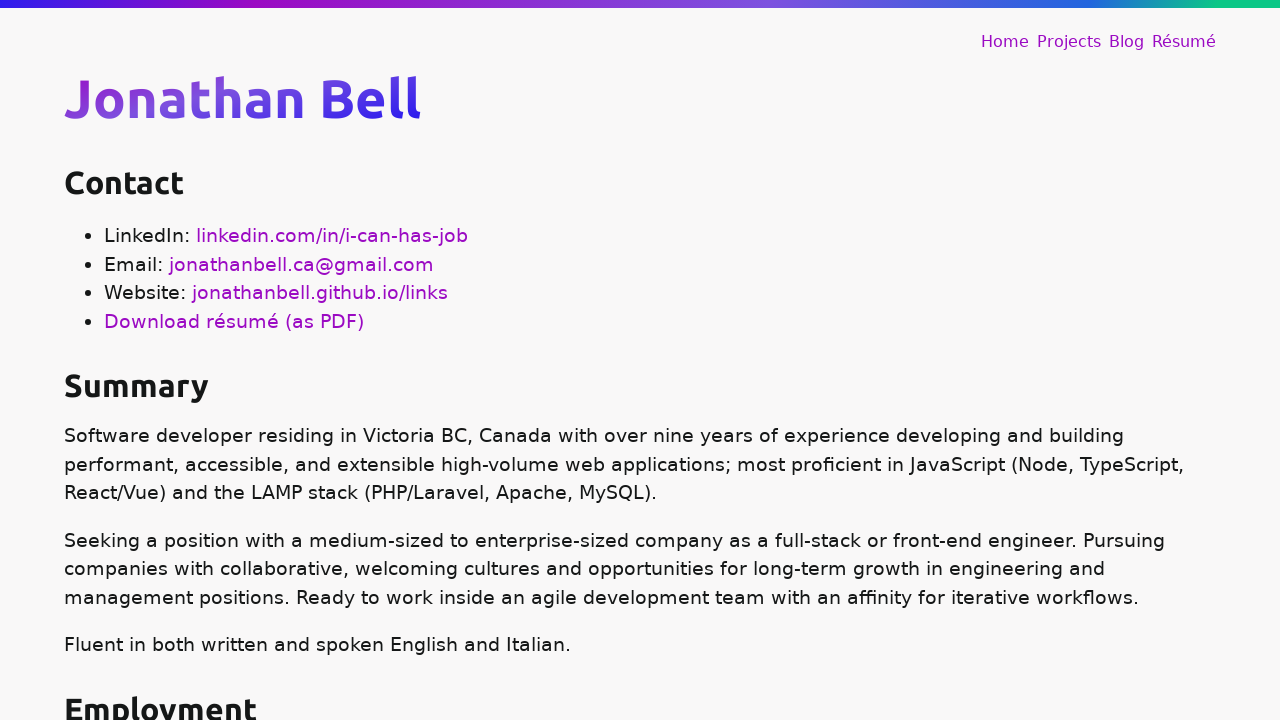

Verified charset meta tag exists on CV page
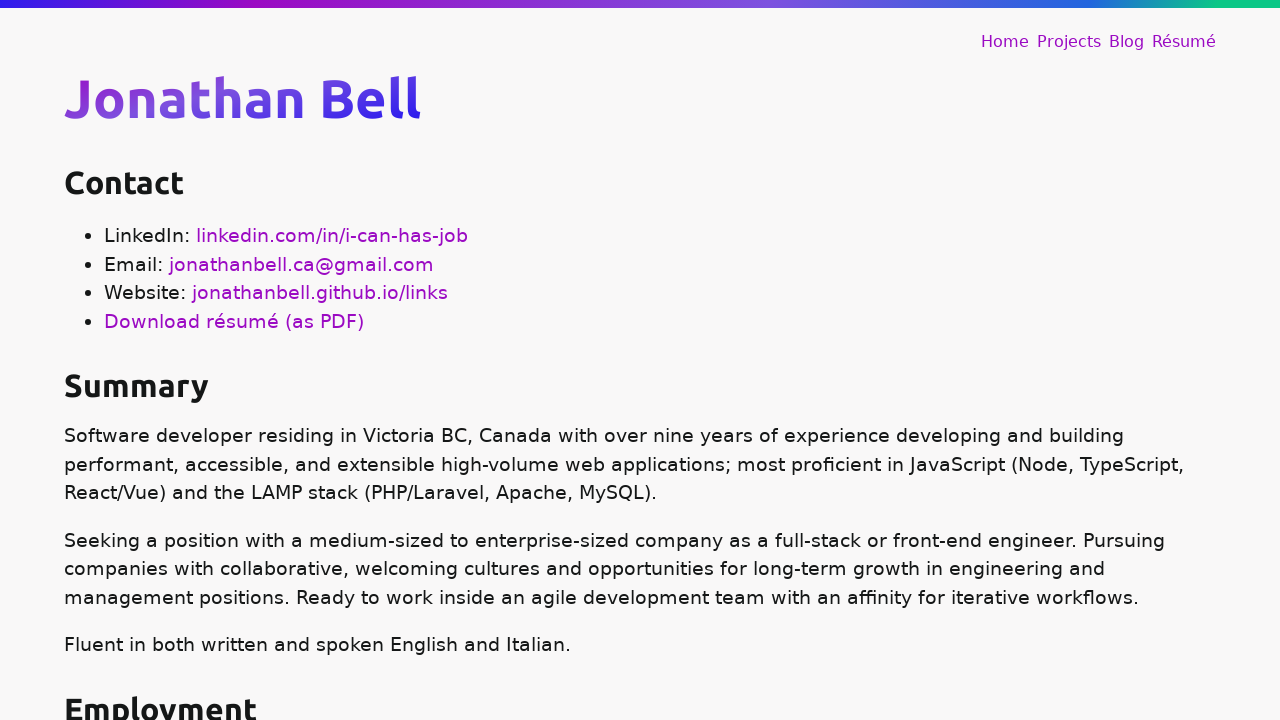

Verified viewport meta tag exists on CV page
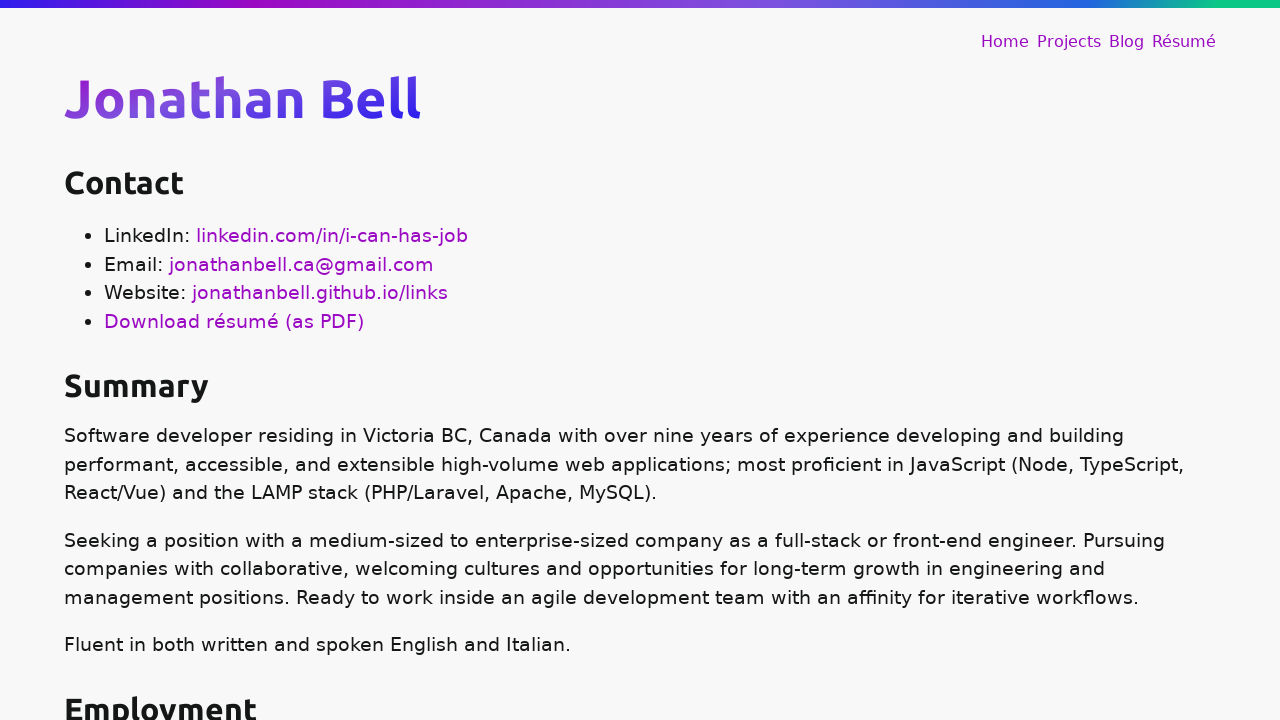

Verified description meta tag exists on CV page
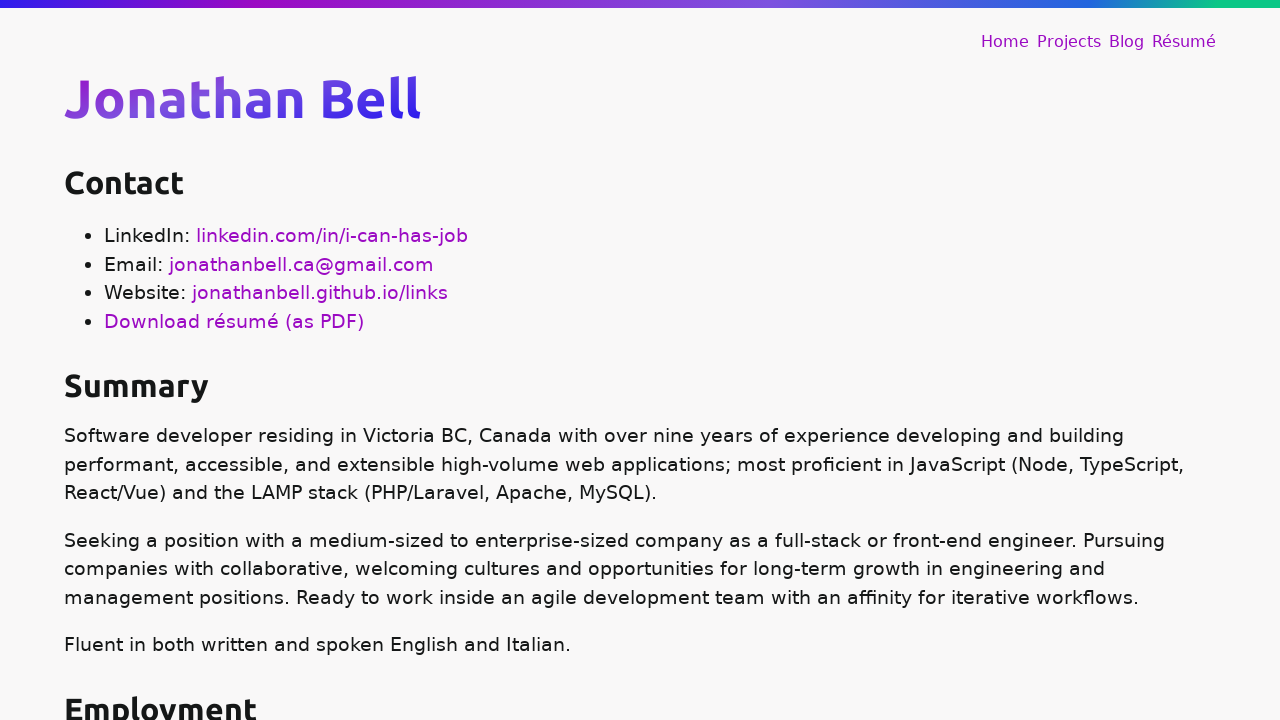

Retrieved page title from CV page
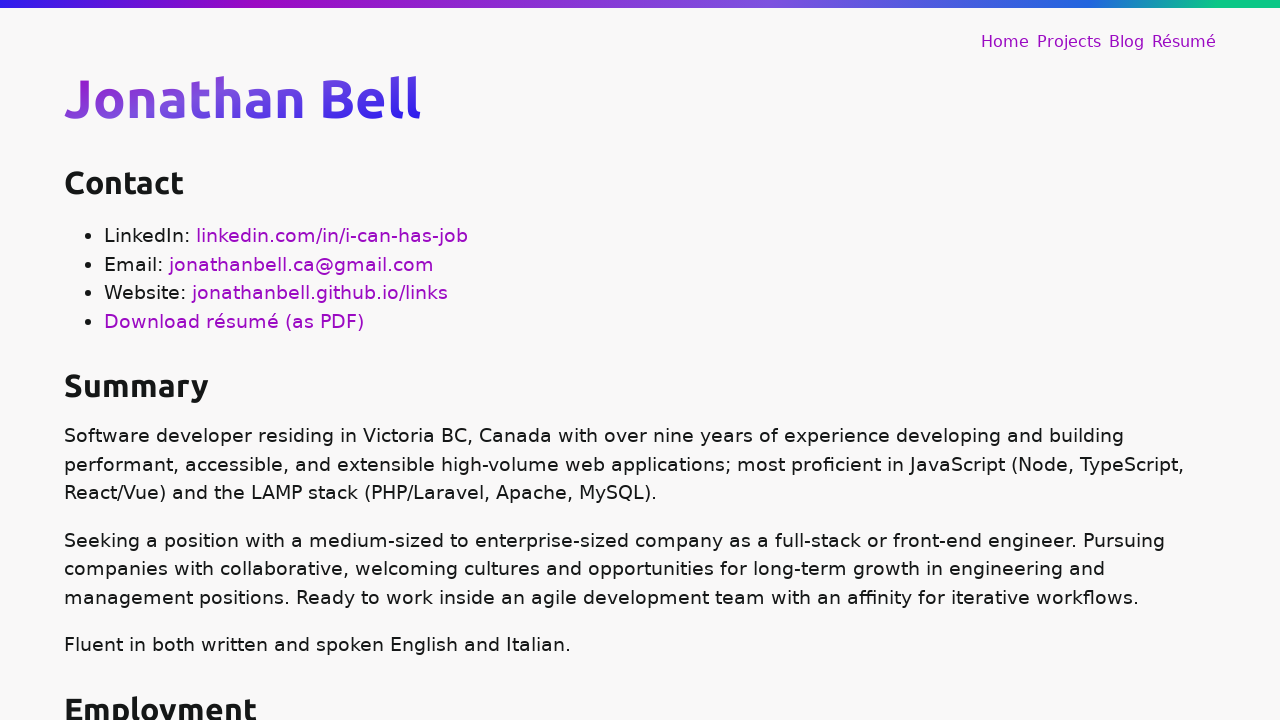

Verified page title is not empty on CV page
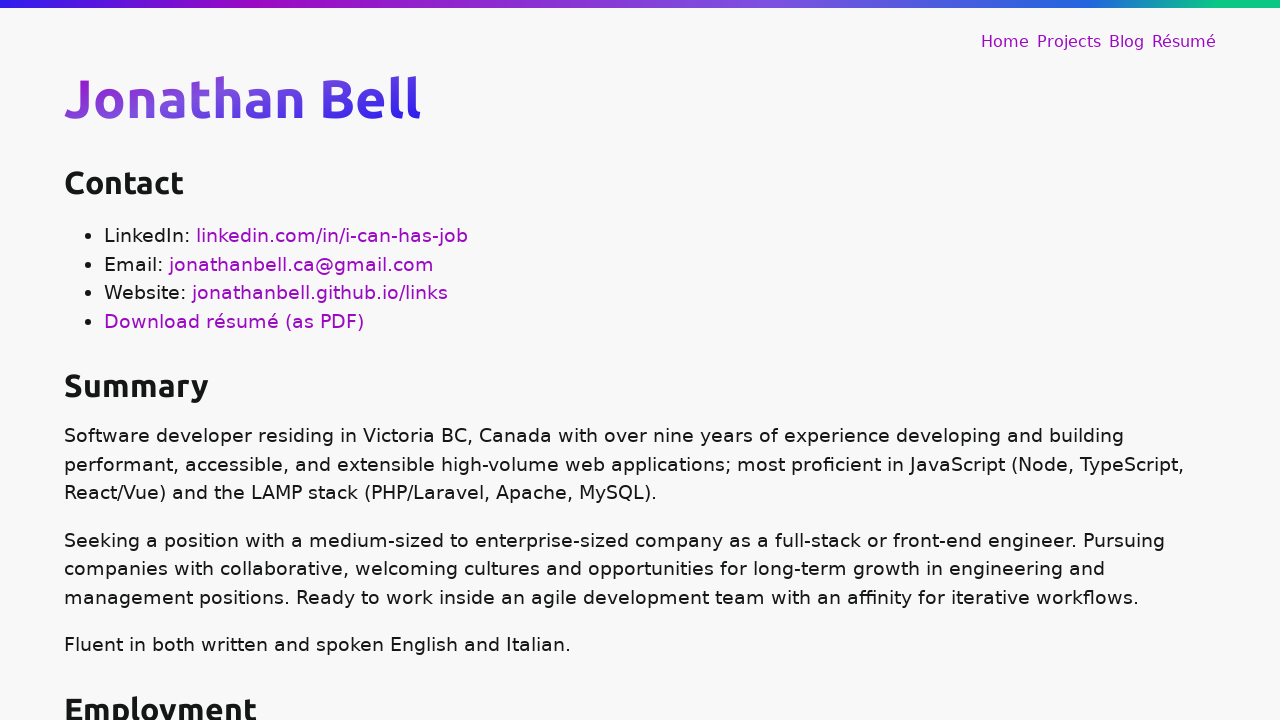

Verified 'Jonathan Bell' is in page title on CV page
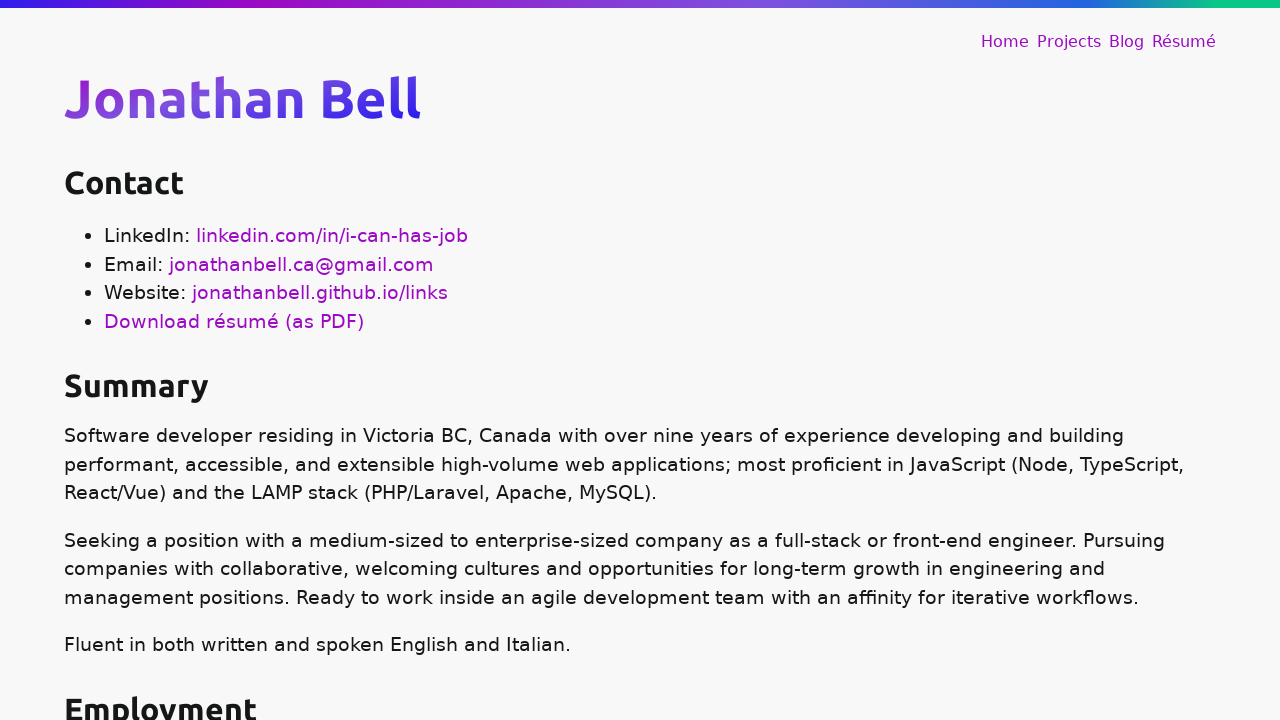

Navigated to links page
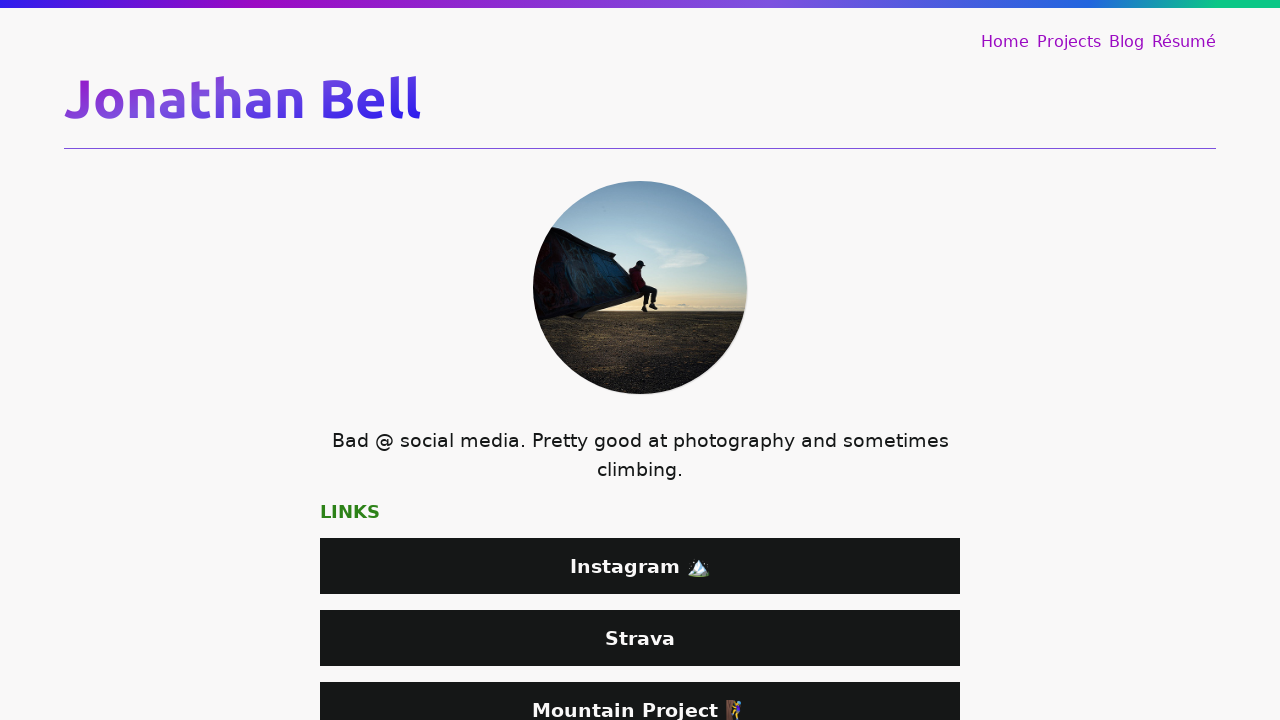

Verified charset meta tag exists on links page
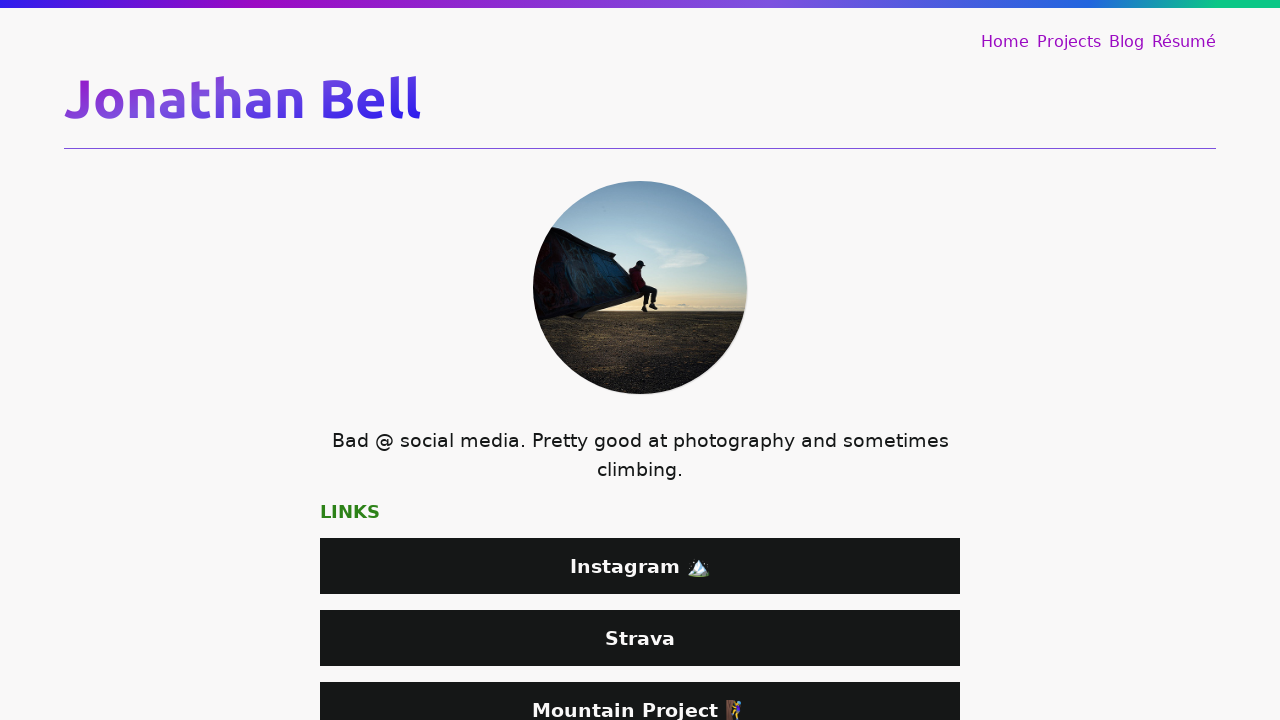

Verified viewport meta tag exists on links page
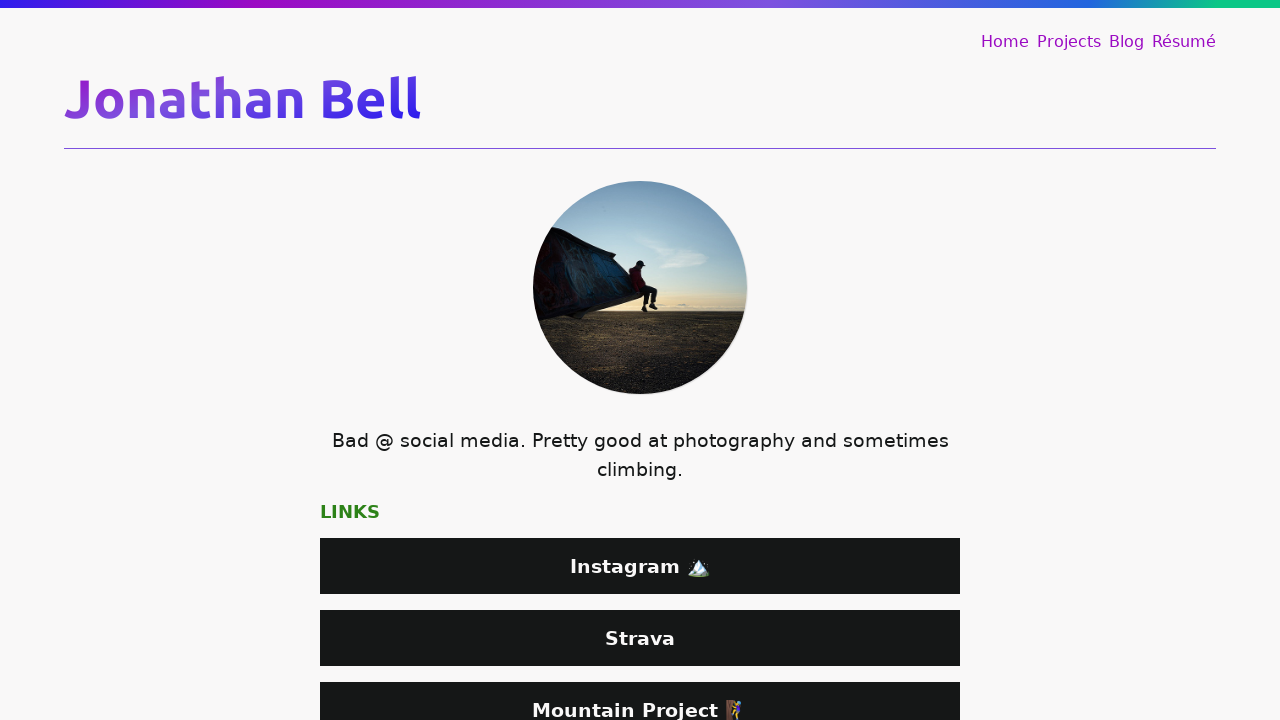

Verified description meta tag exists on links page
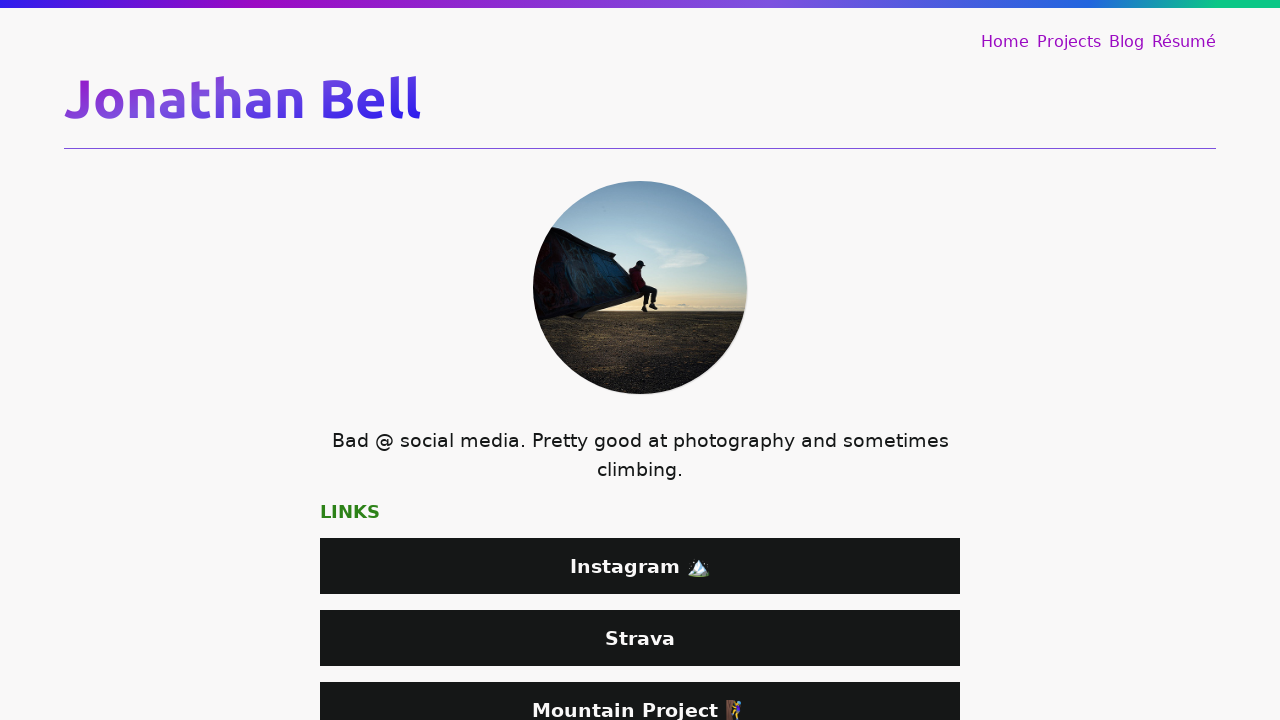

Retrieved page title from links page
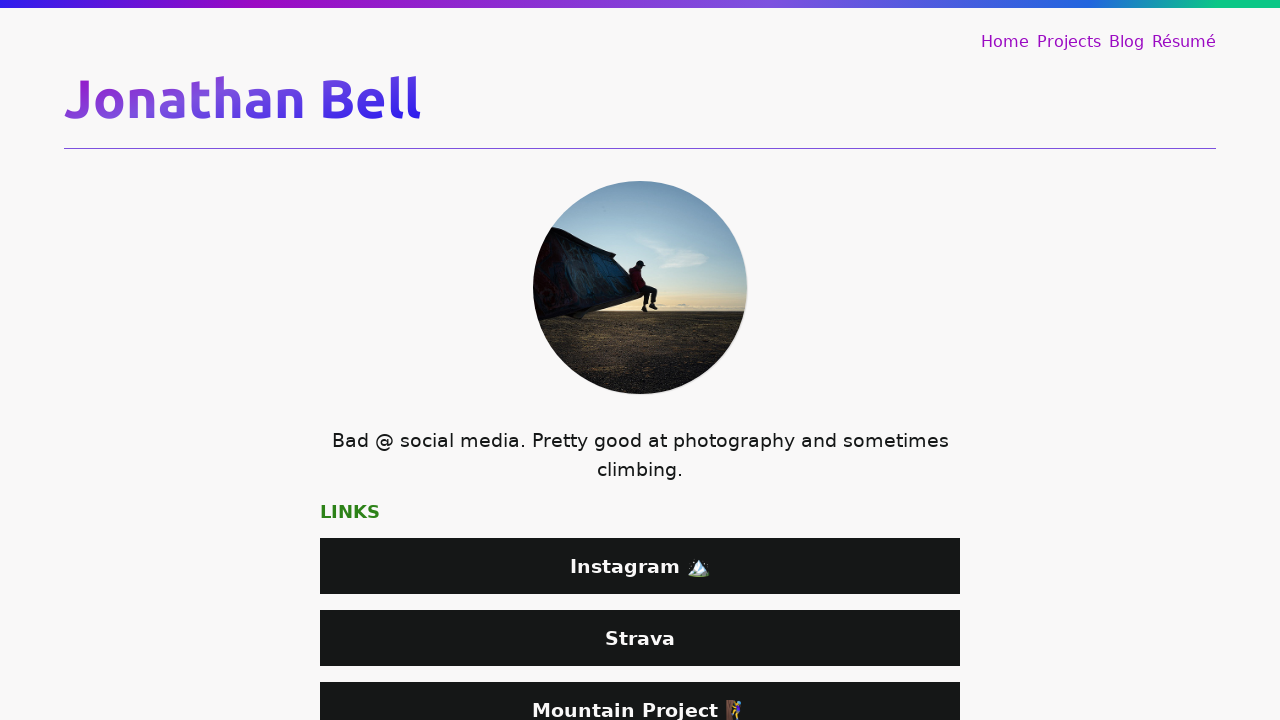

Verified page title is not empty on links page
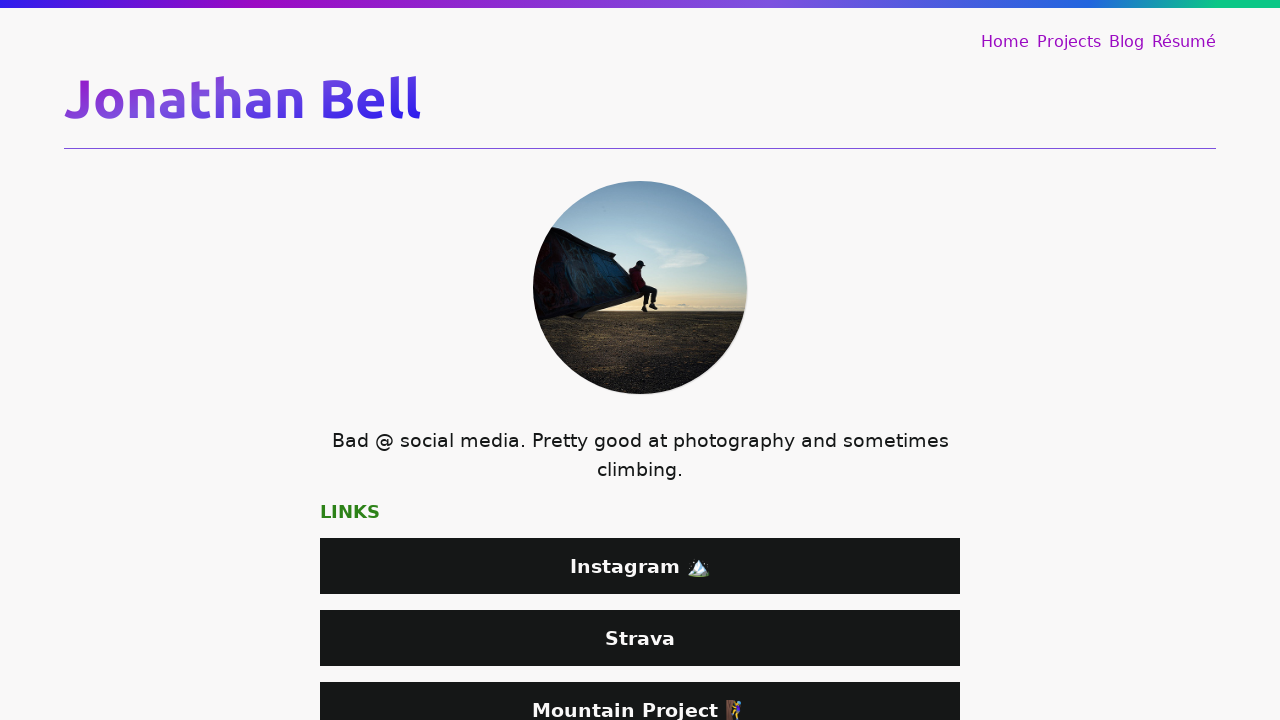

Verified 'Jonathan Bell' is in page title on links page
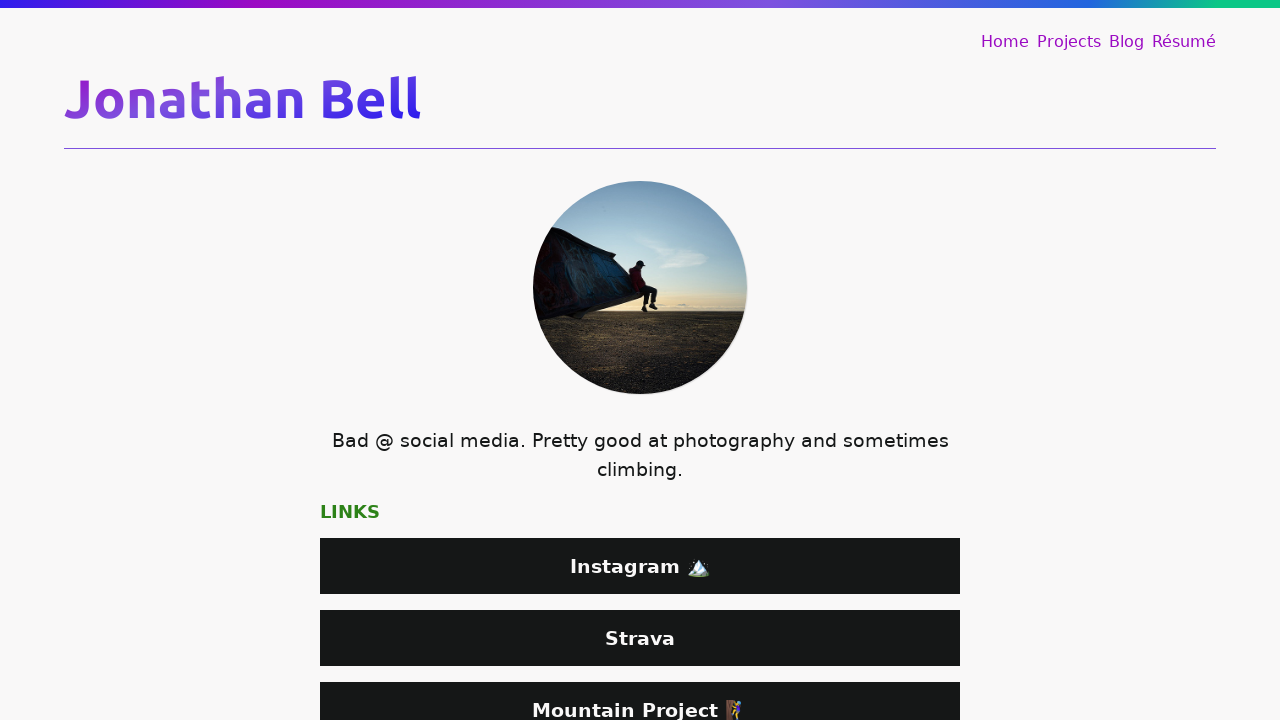

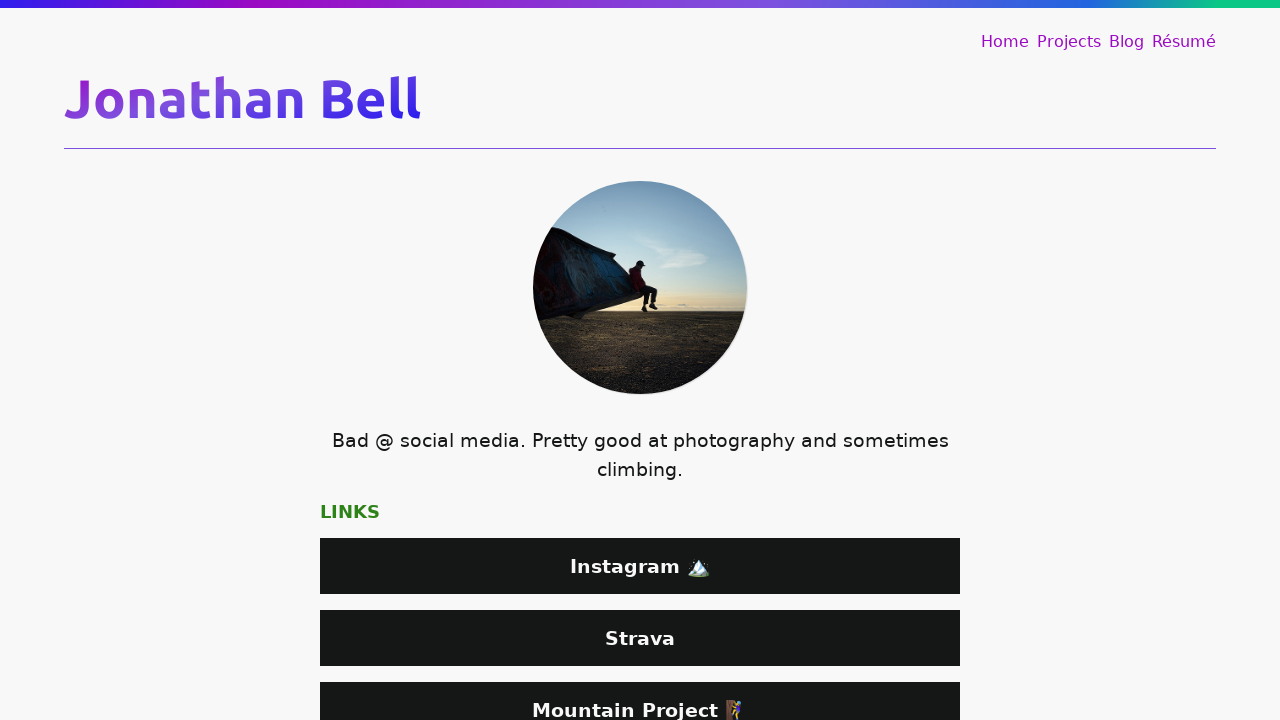